Tests the homepage by clicking on the signup button to open the signup modal on the DemoBlaze e-commerce demo site.

Starting URL: https://www.demoblaze.com/

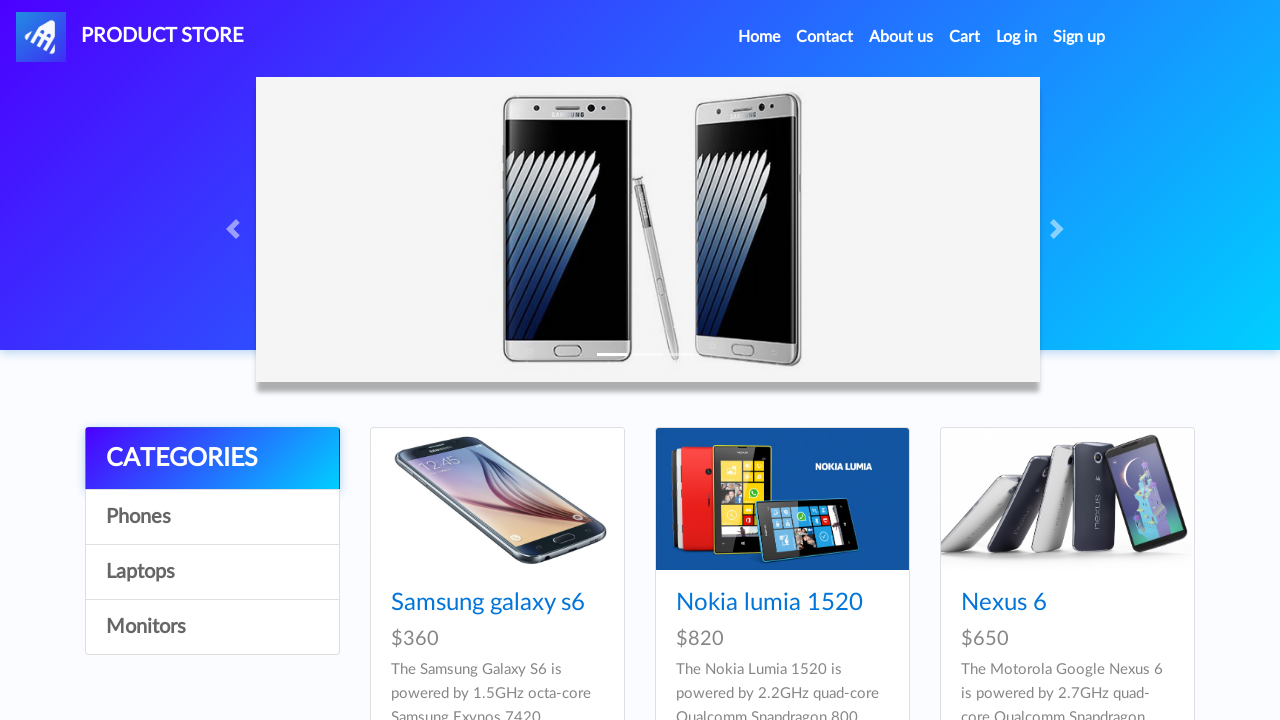

Signup button became visible
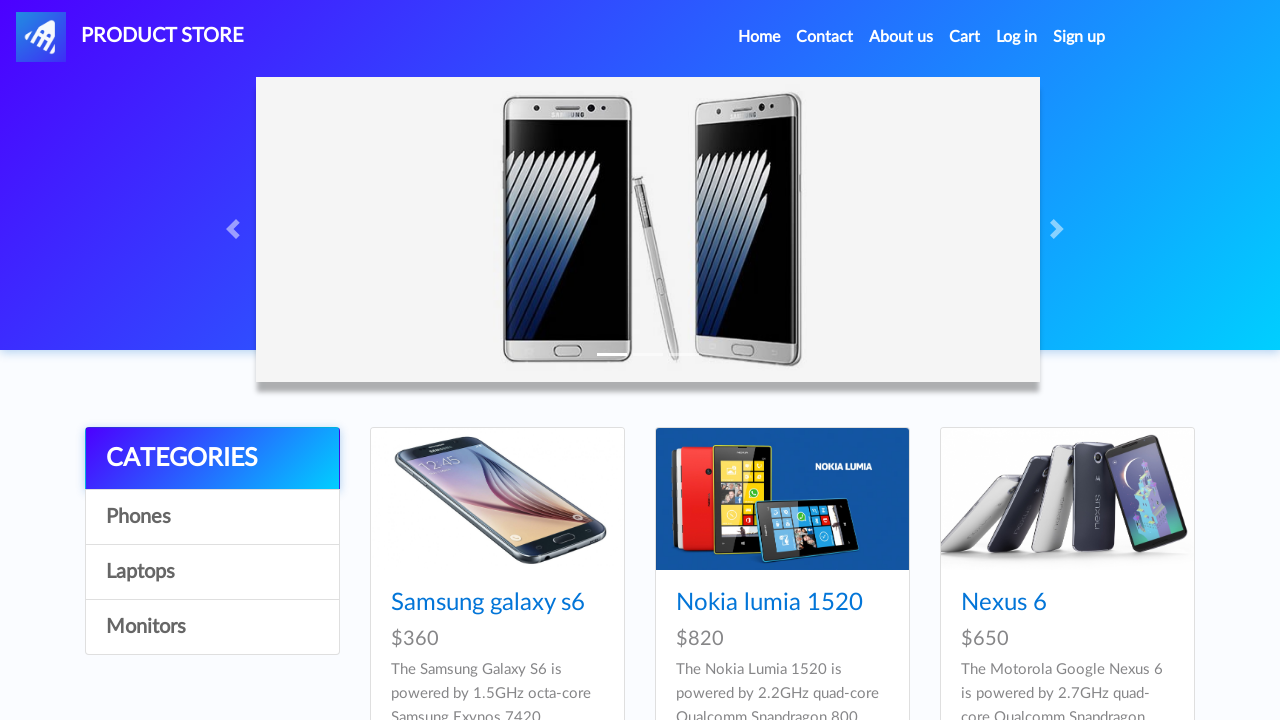

Clicked the signup button to open signup modal at (1079, 37) on #signin2
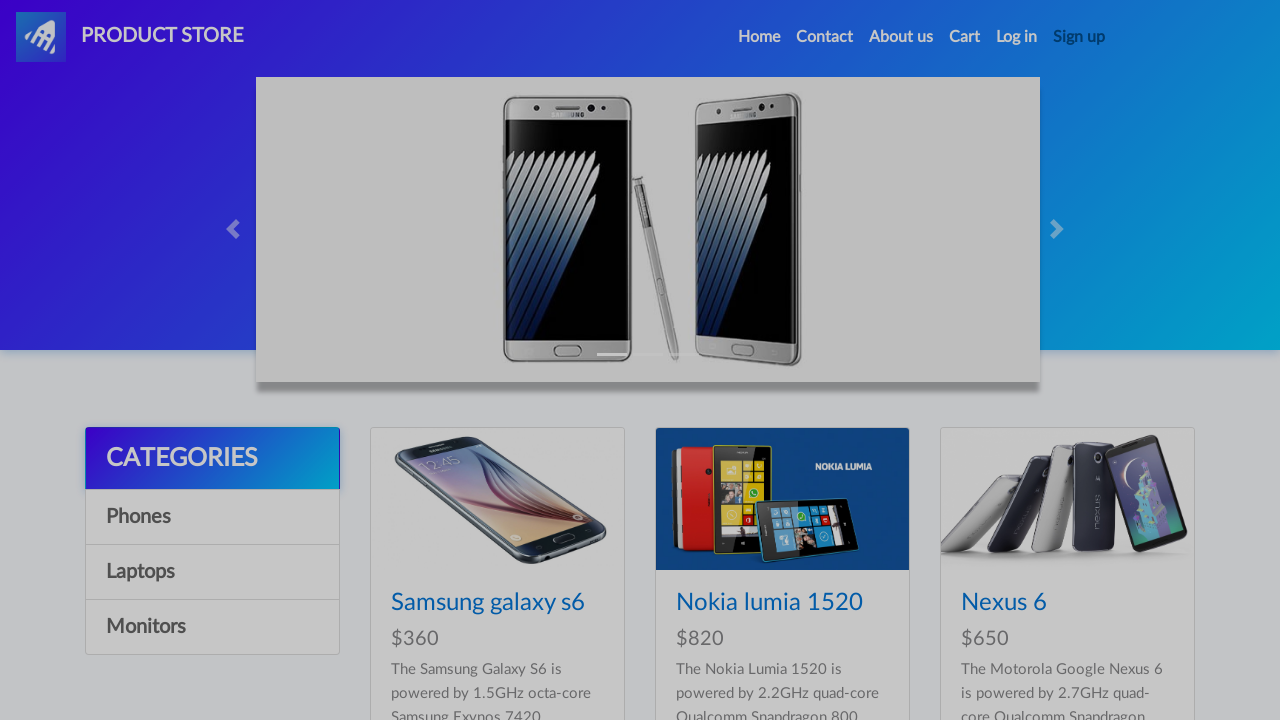

Signup modal appeared on the page
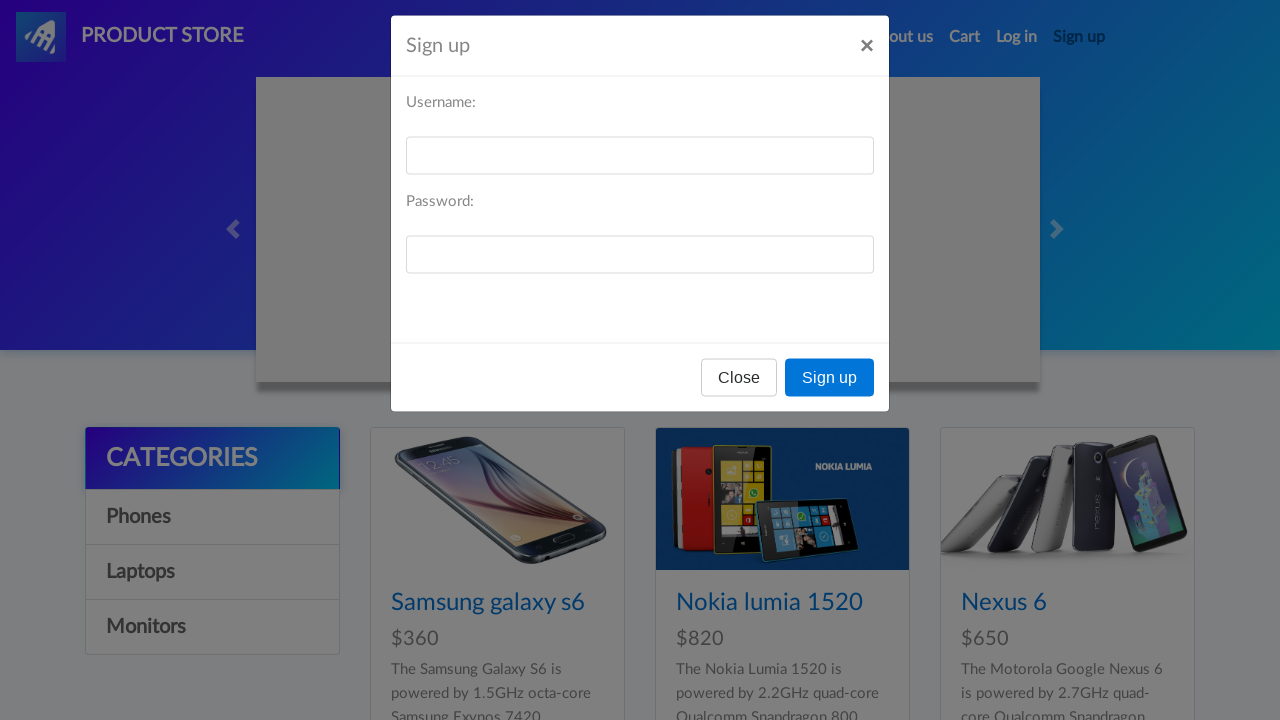

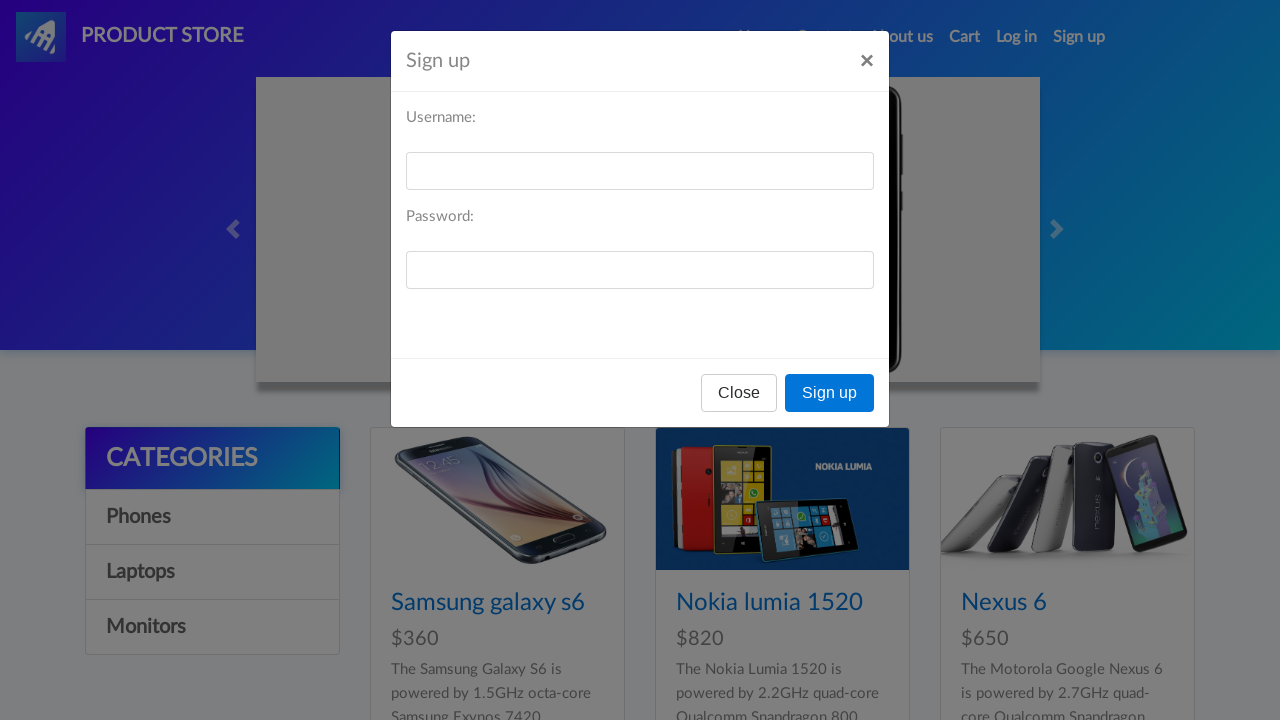